Tests window handling by clicking on Google Play link, switching to new window, locating an element, and switching back to the original window

Starting URL: https://adactinhotelapp.com/

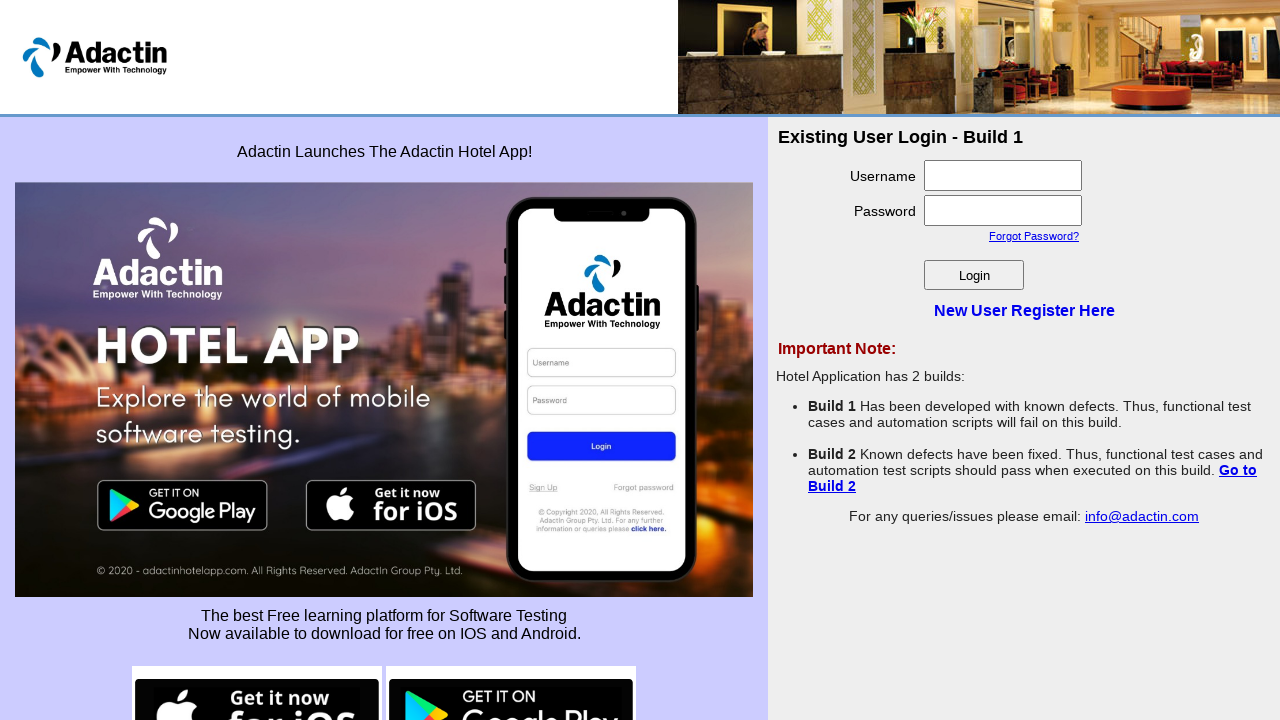

Stored reference to original page
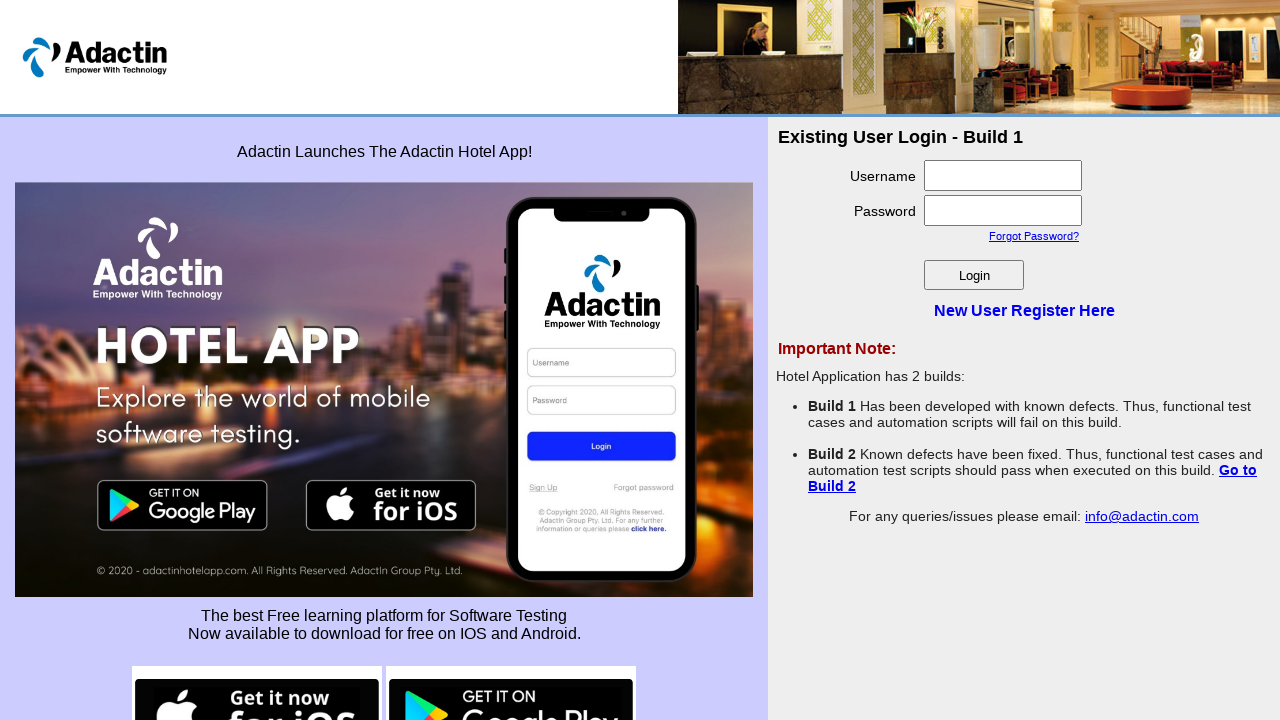

Clicked on Google Play image to open new window at (511, 670) on xpath=//img[contains(@src,'google-play')]
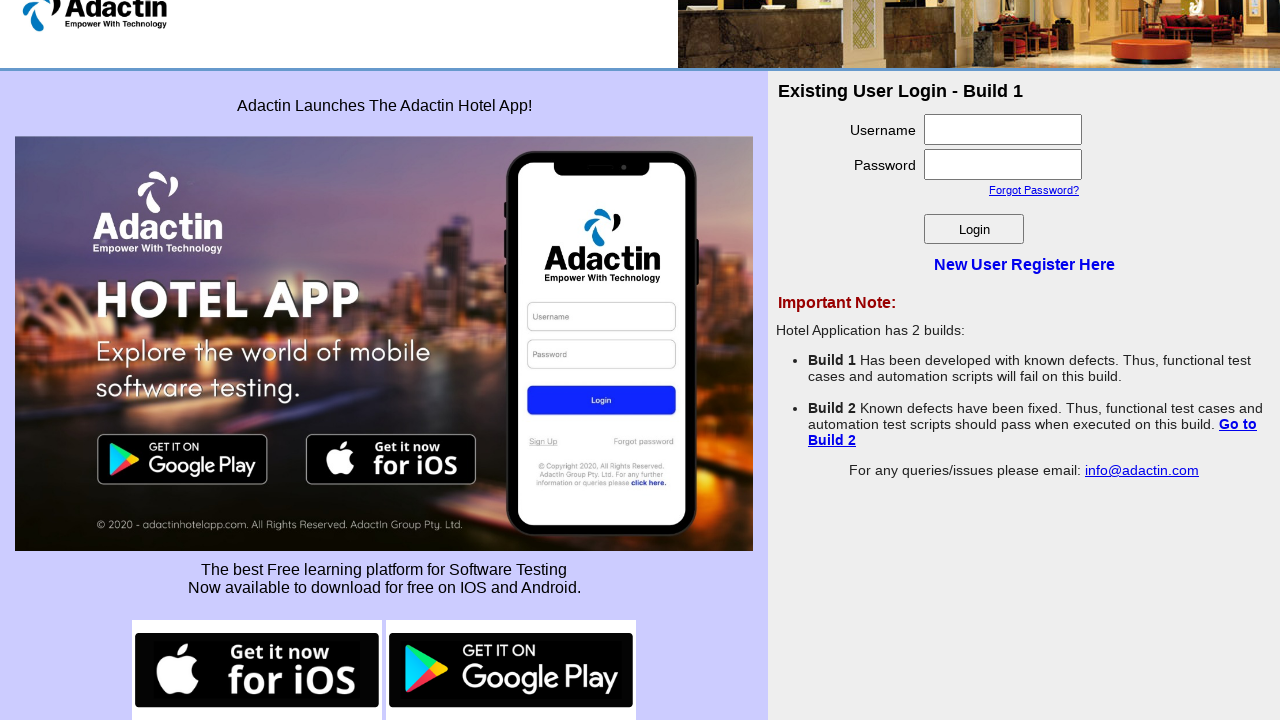

New window/tab opened and captured
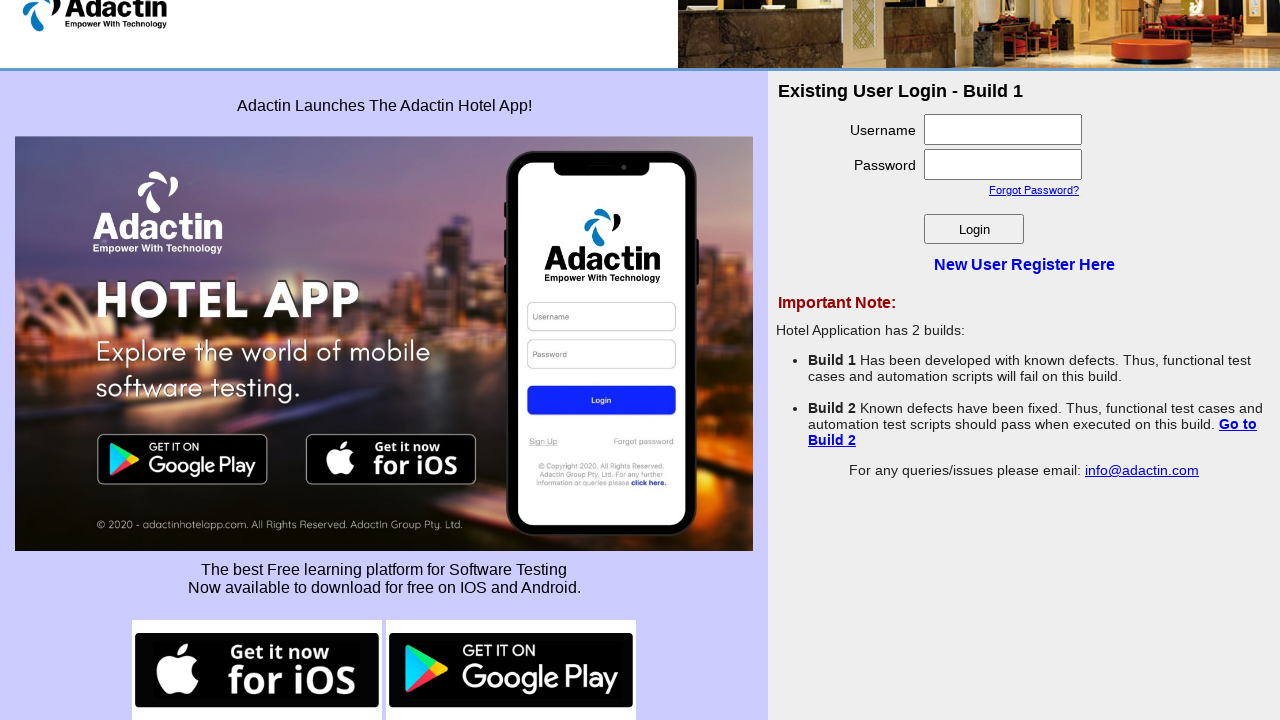

New page loaded completely
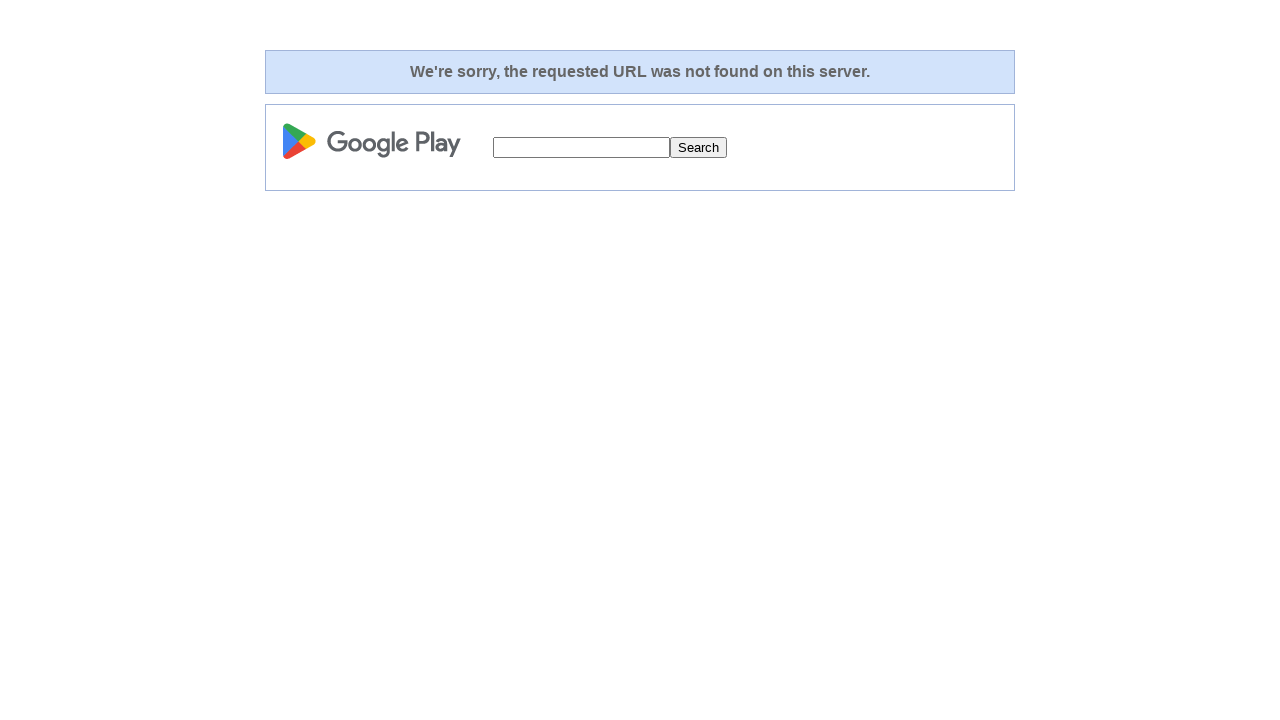

Located Games button on new page
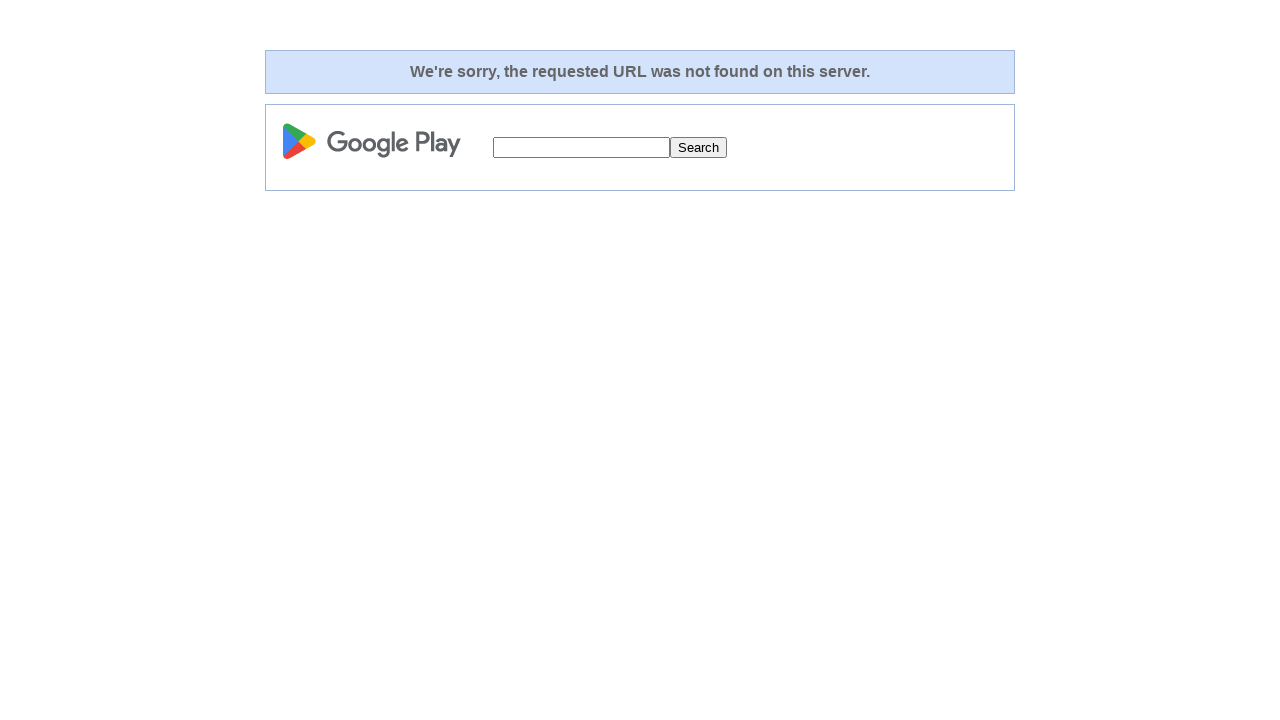

Switched back to original window
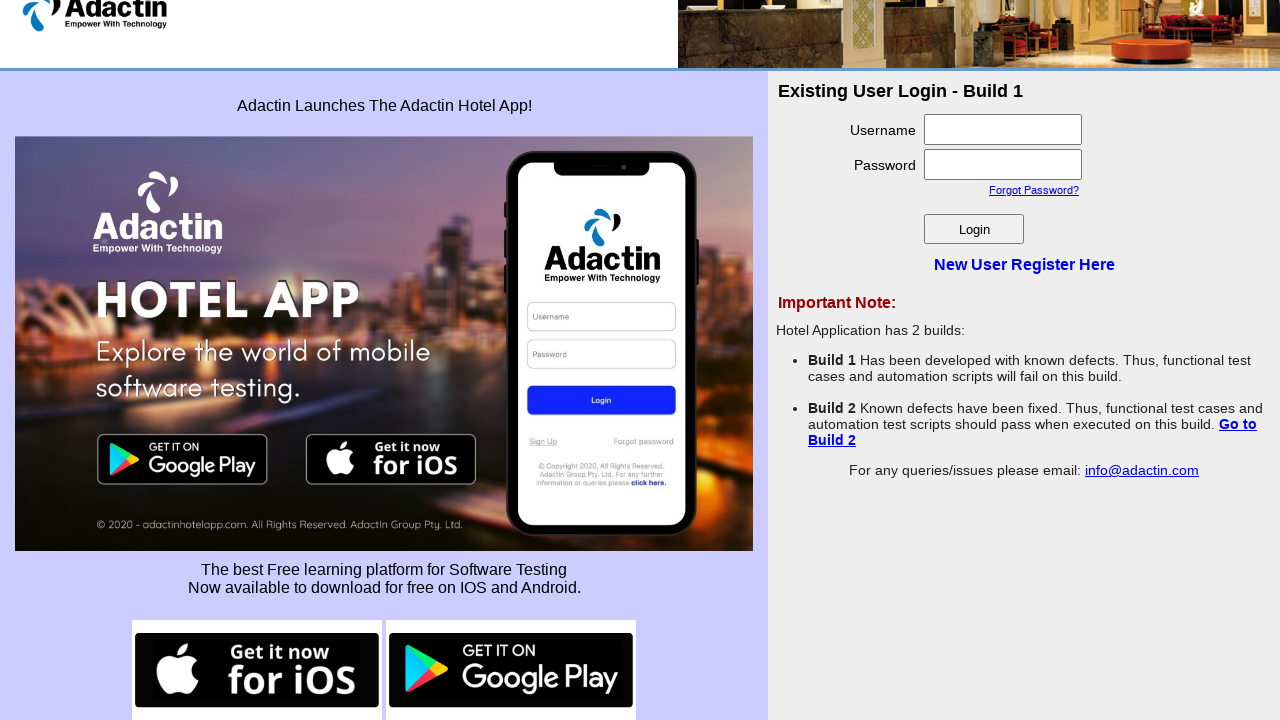

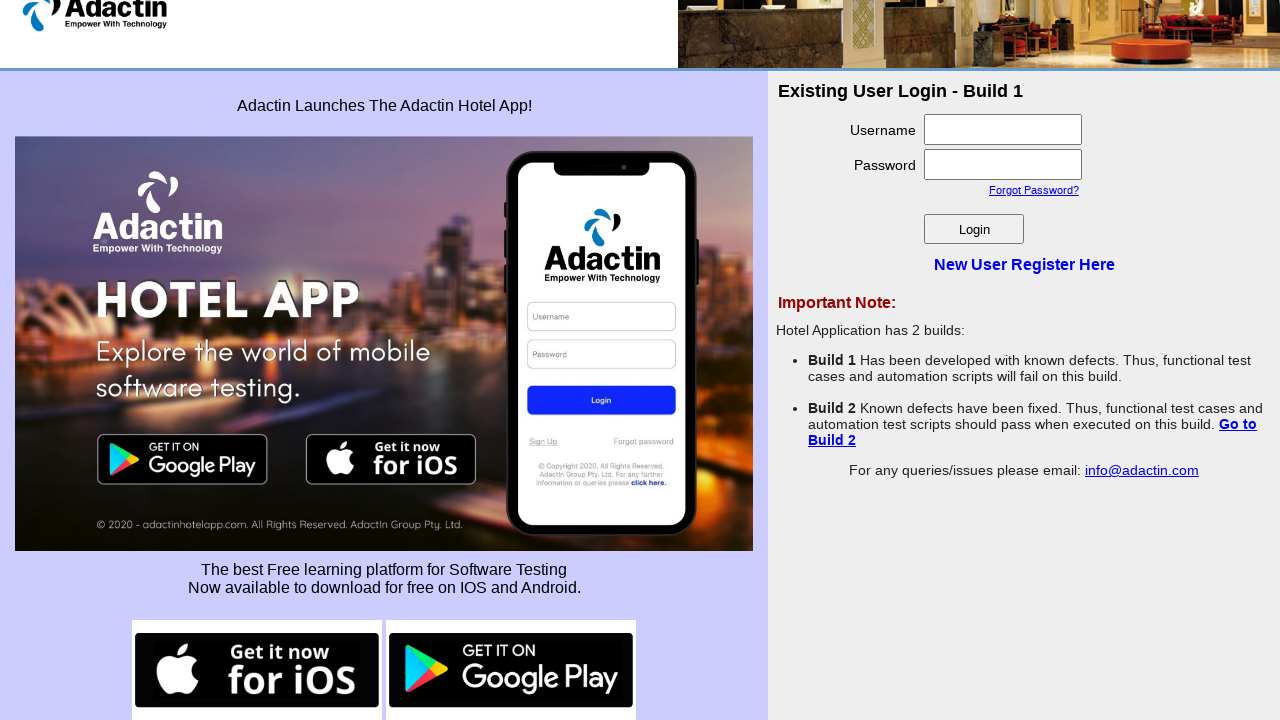